Navigates to TradeMe car listing pages for Toyota 86 and Subaru BRZ, and verifies that car listing elements are visible on each page.

Starting URL: https://www.trademe.co.nz/a/motors/cars/toyota/86

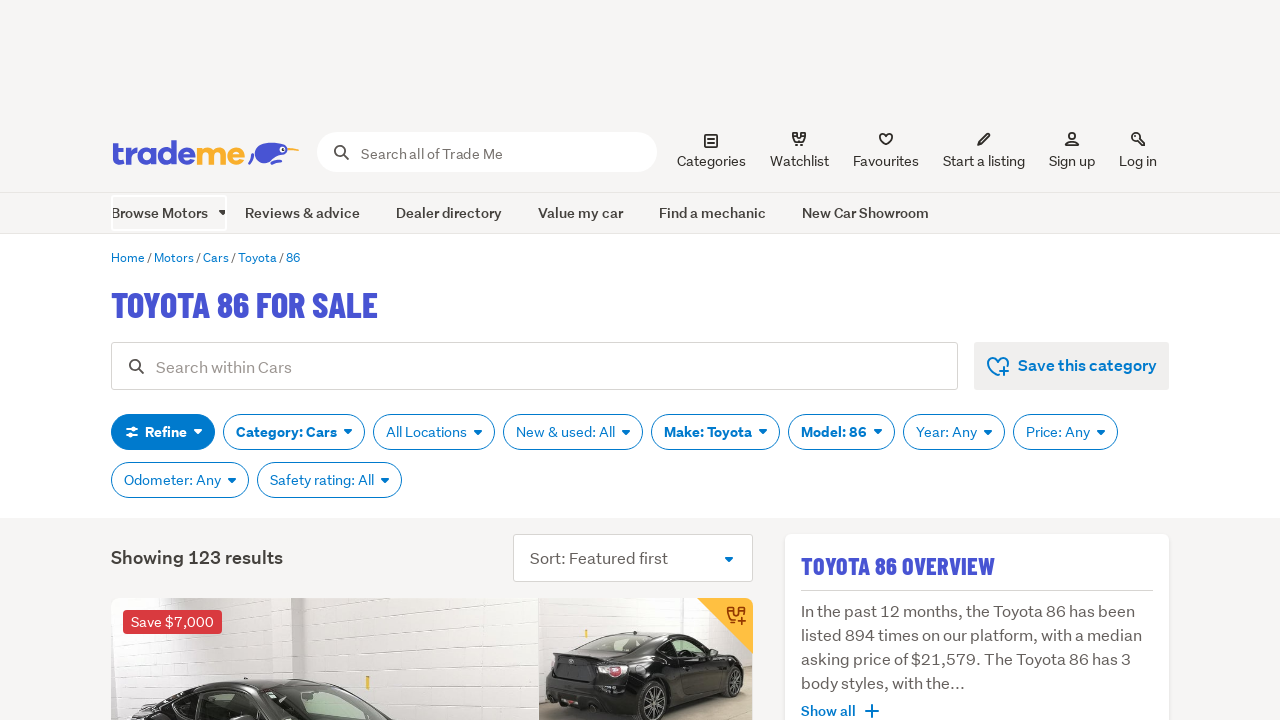

Toyota 86 car listings loaded on the page
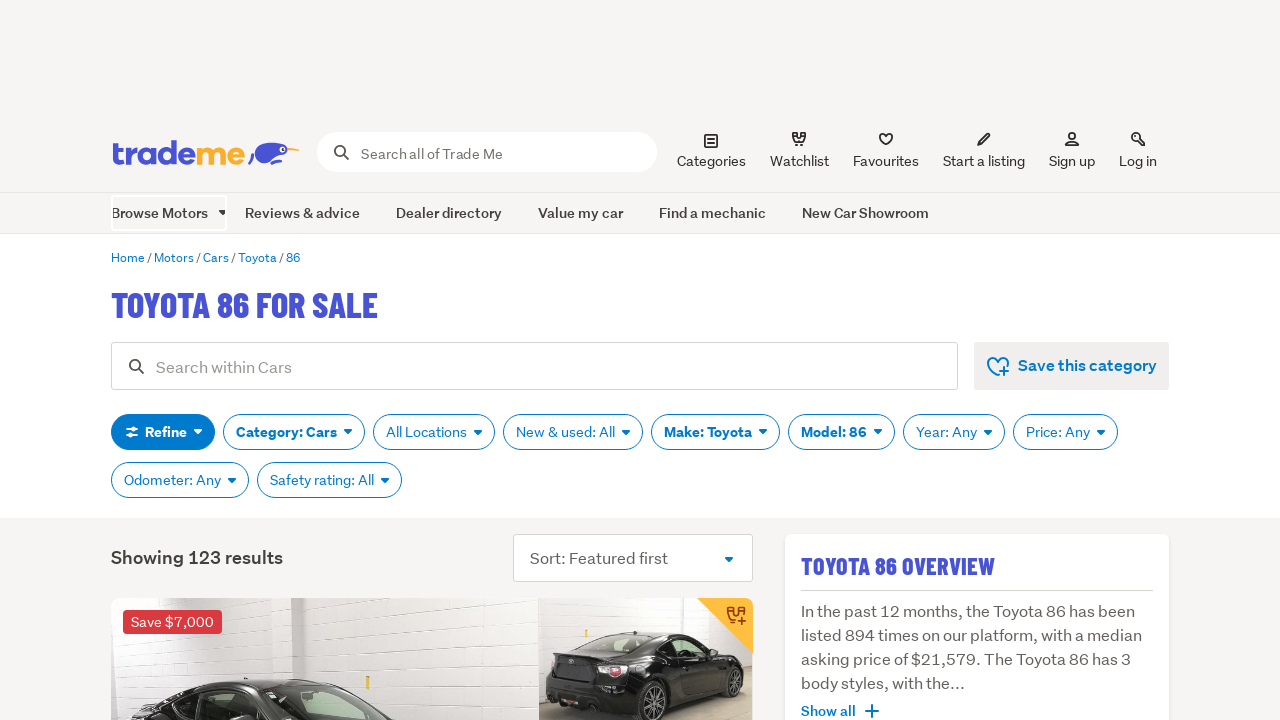

Navigated to Subaru BRZ listing page
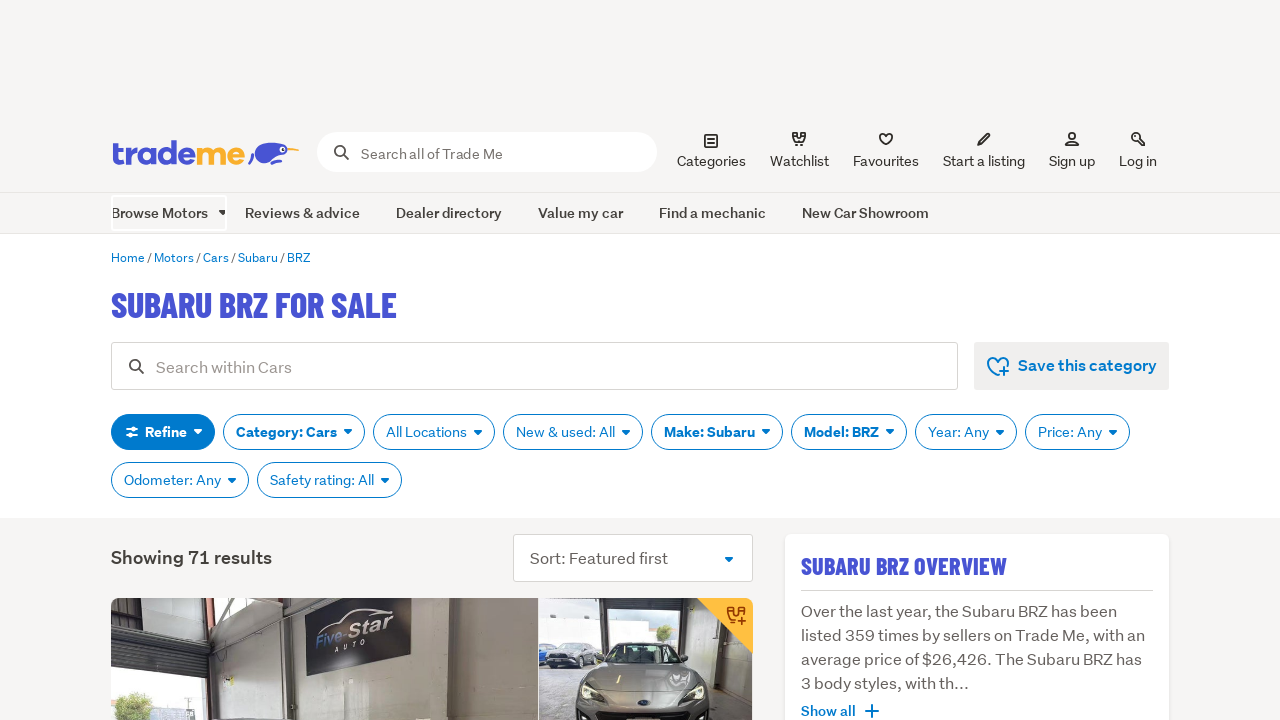

Subaru BRZ car listings loaded on the page
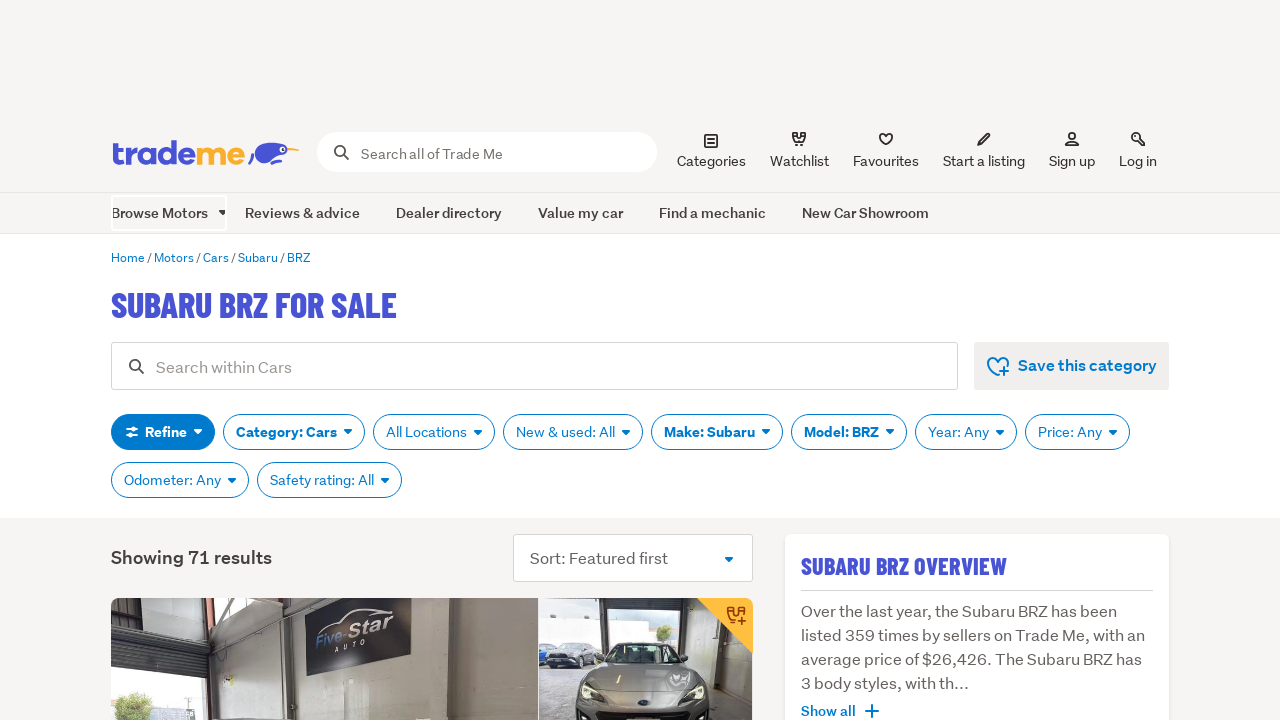

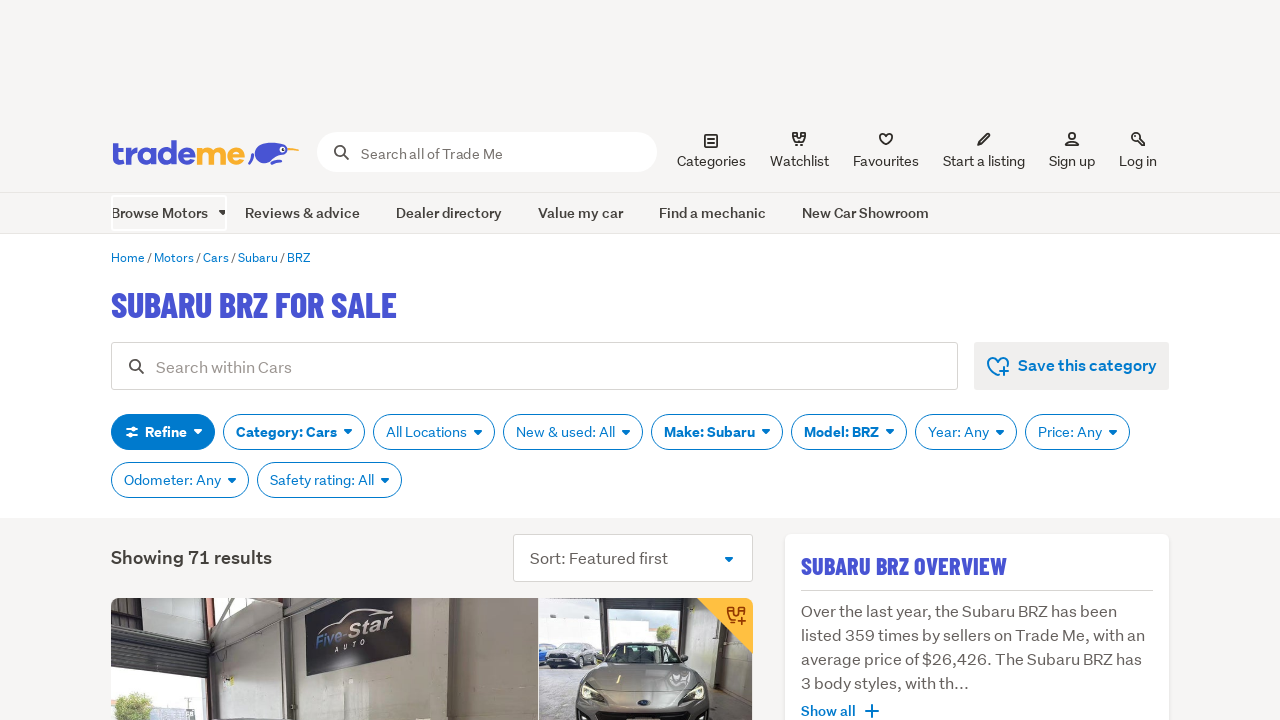